Tests JavaScript alert handling by clicking a button that triggers an alert, accepting it, and verifying the result message

Starting URL: https://the-internet.herokuapp.com/javascript_alerts

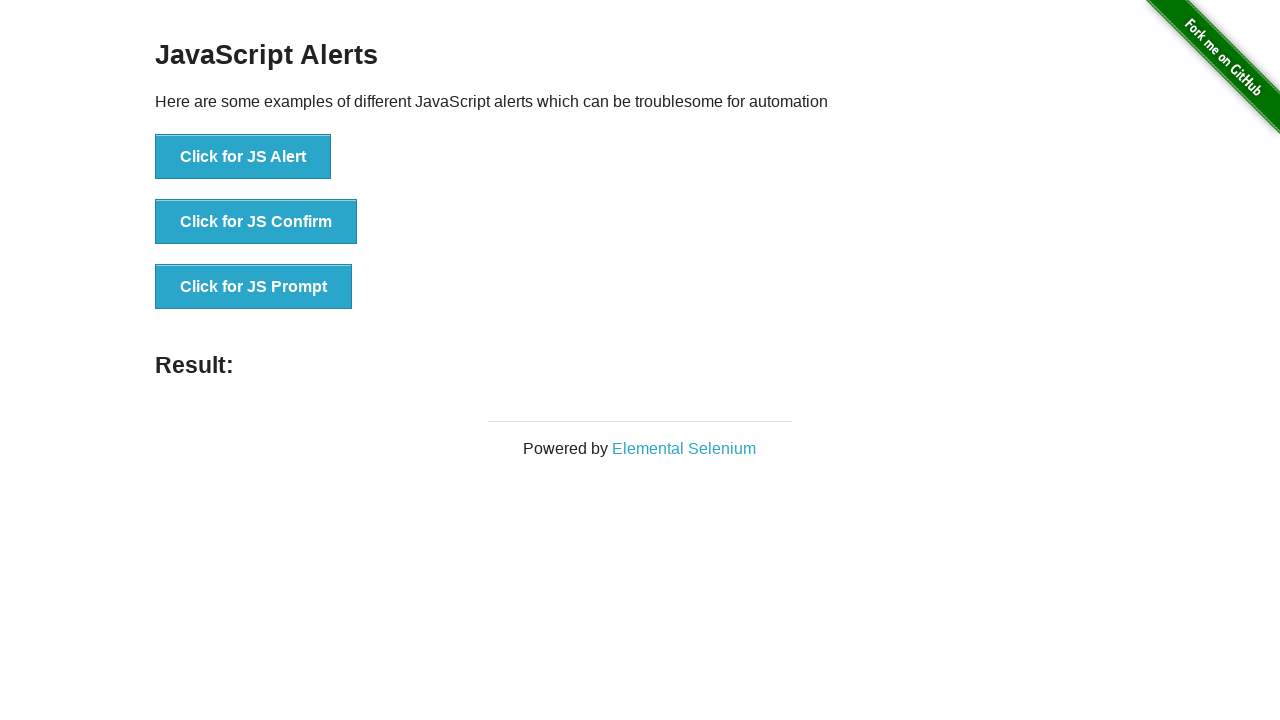

Set up dialog handler to accept JavaScript alerts
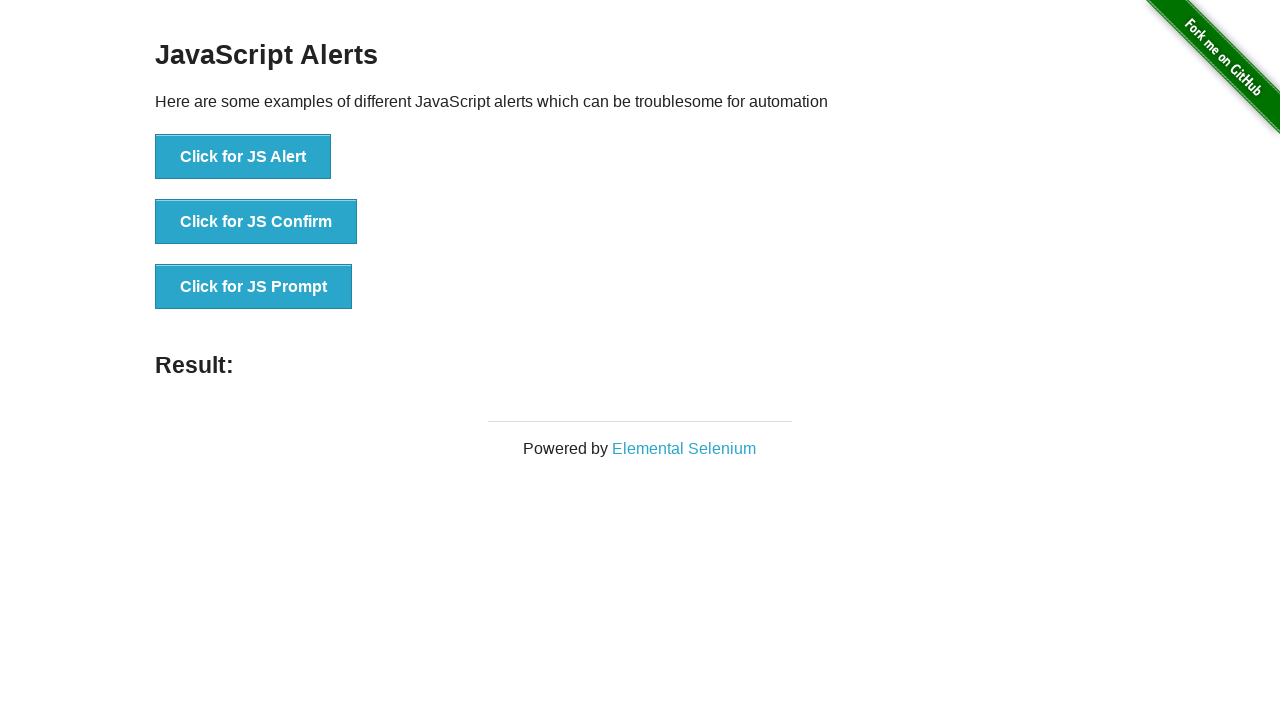

Clicked button to trigger JavaScript alert at (243, 157) on button[onclick="jsAlert()"]
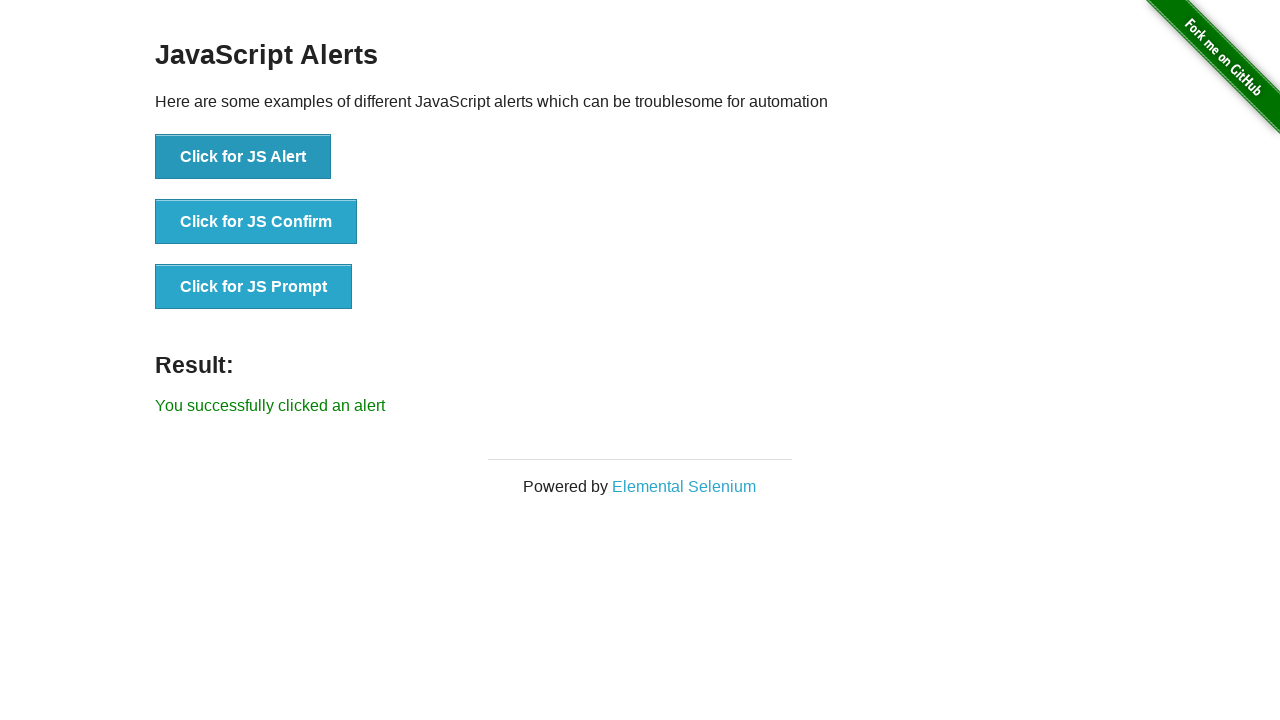

Alert was accepted and result message appeared
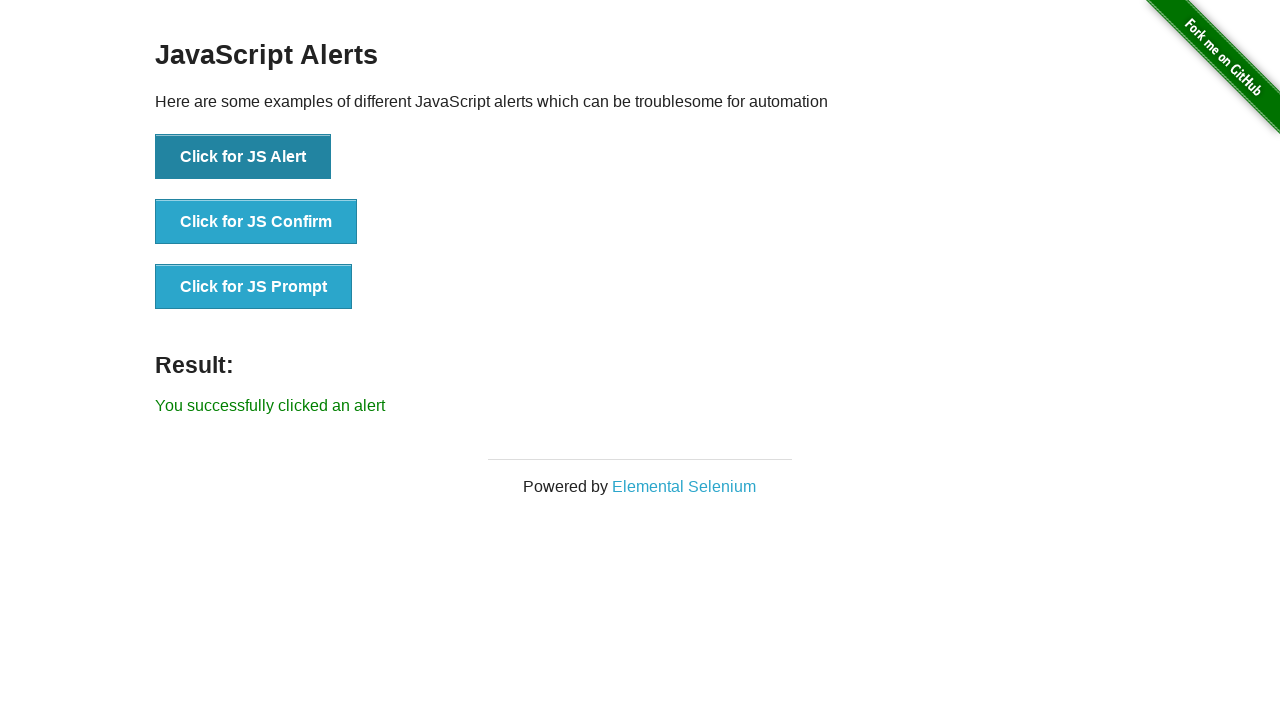

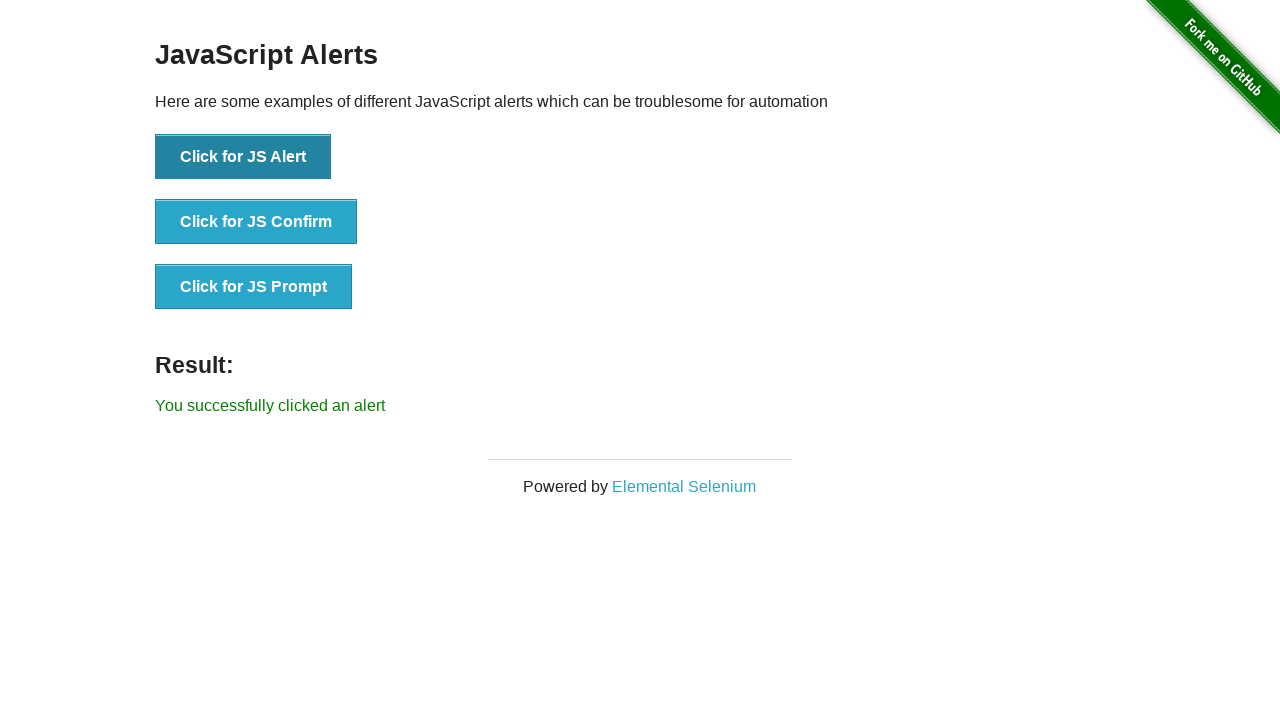